Tests dropdown menu functionality by selecting birth date values (day, month, year) from dropdown menus and verifies the month dropdown has 13 options

Starting URL: https://testotomasyonu.com/form

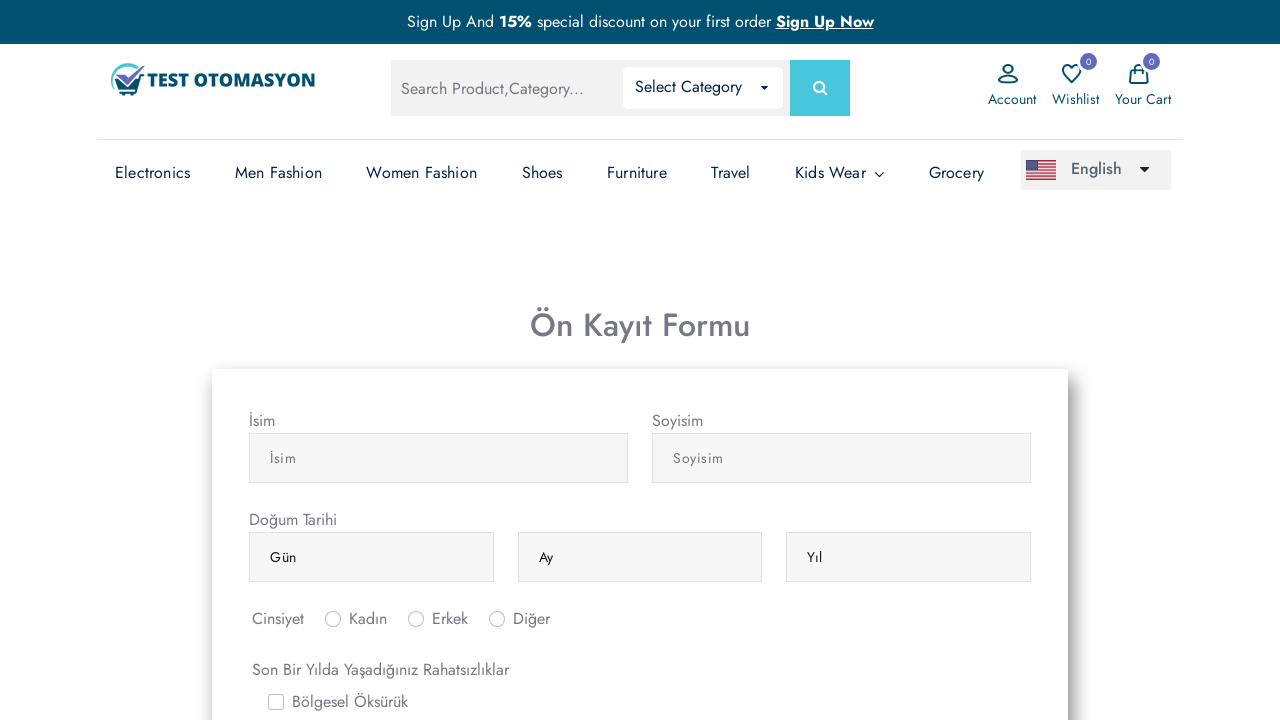

Navigated to form page at https://testotomasyonu.com/form
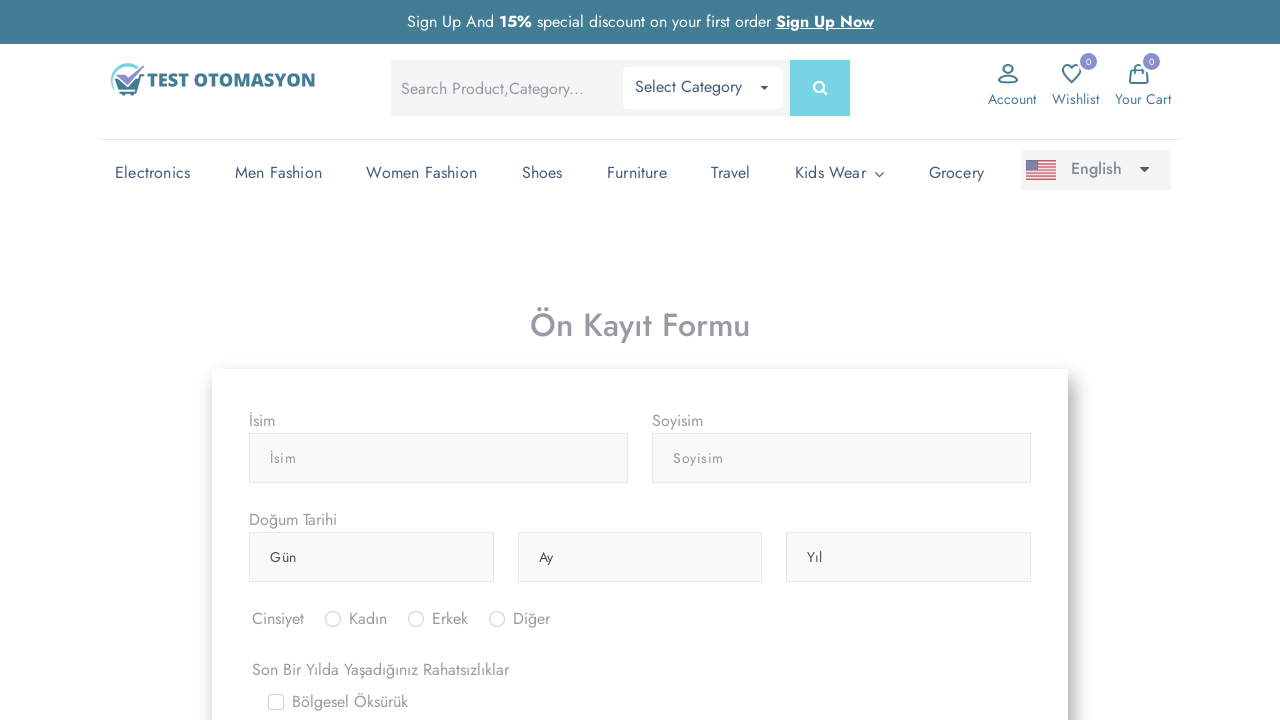

Selected day 5 from birth day dropdown on (//select[@class='form-control'])[1]
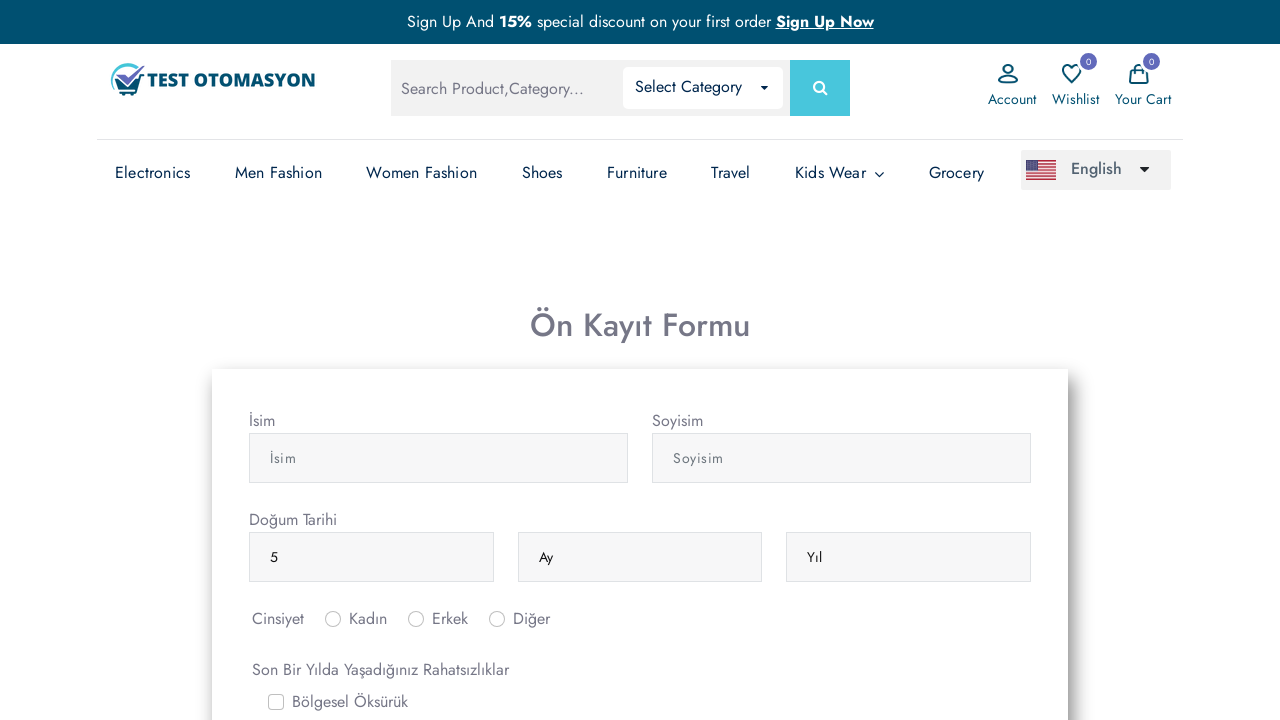

Selected 'Nisan' (April) from birth month dropdown on (//select[@class='form-control'])[2]
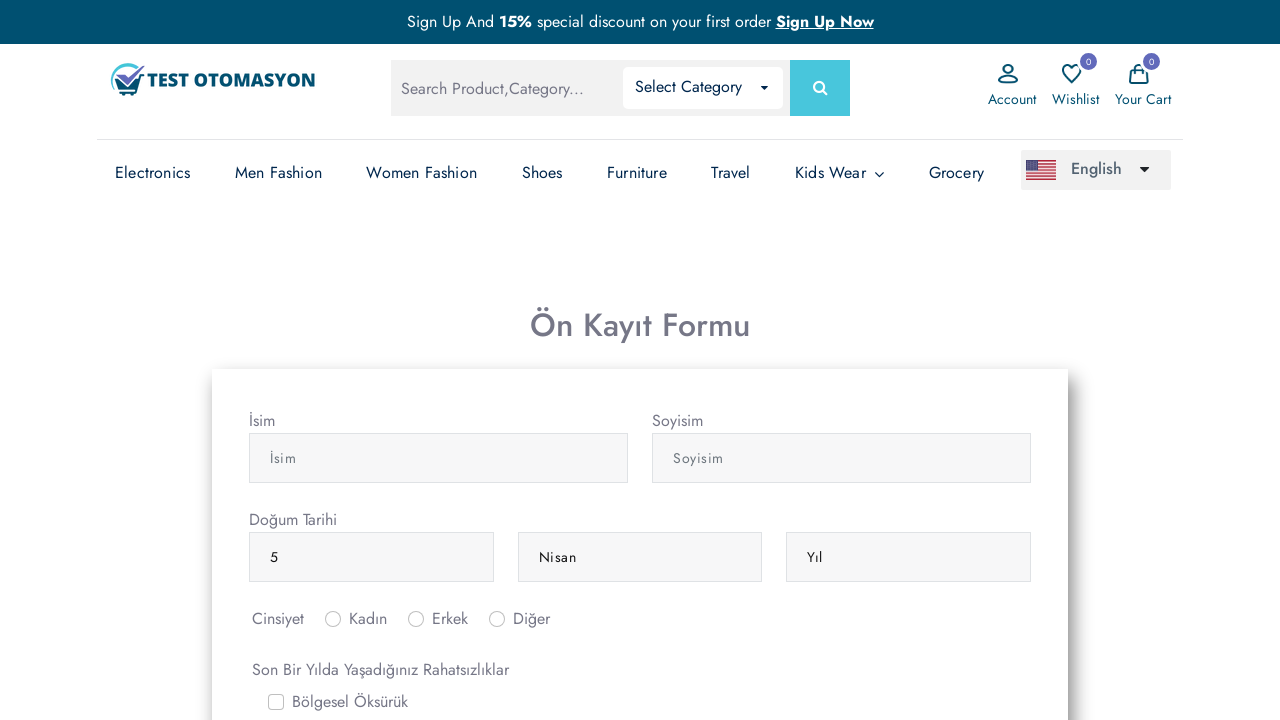

Selected '1990' from birth year dropdown on (//select[@class='form-control'])[3]
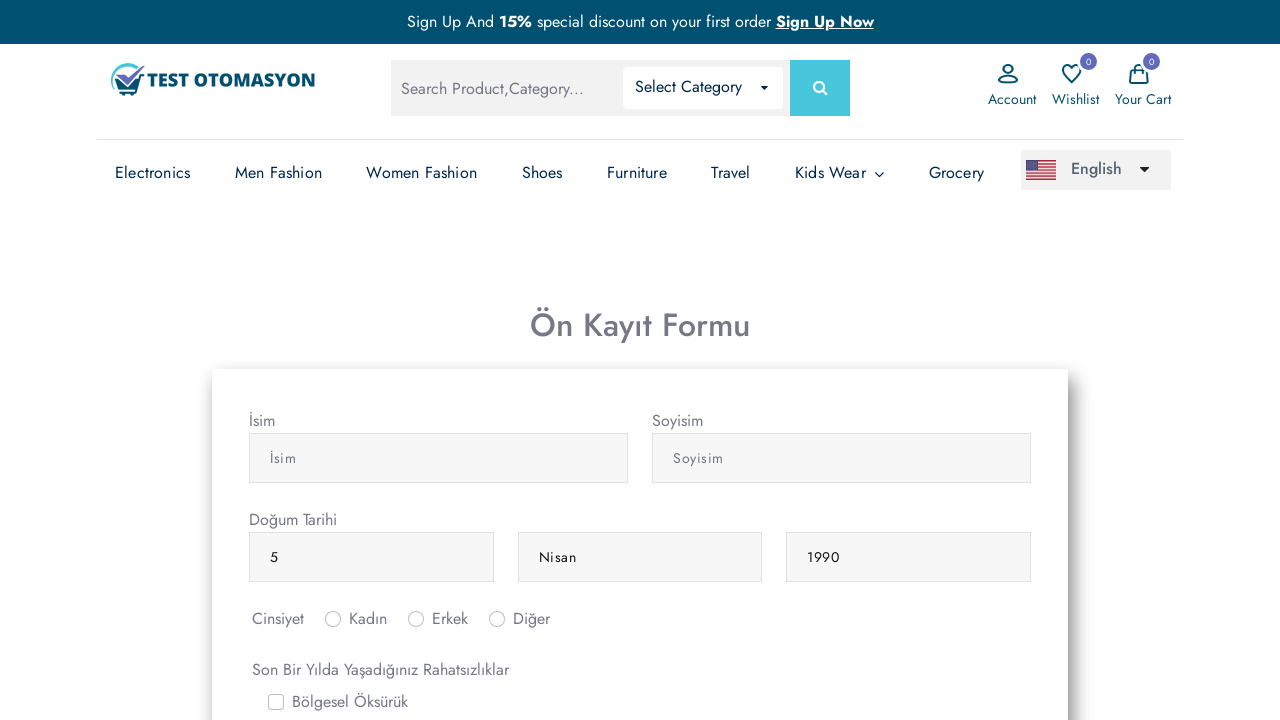

Verified month dropdown has 13 options
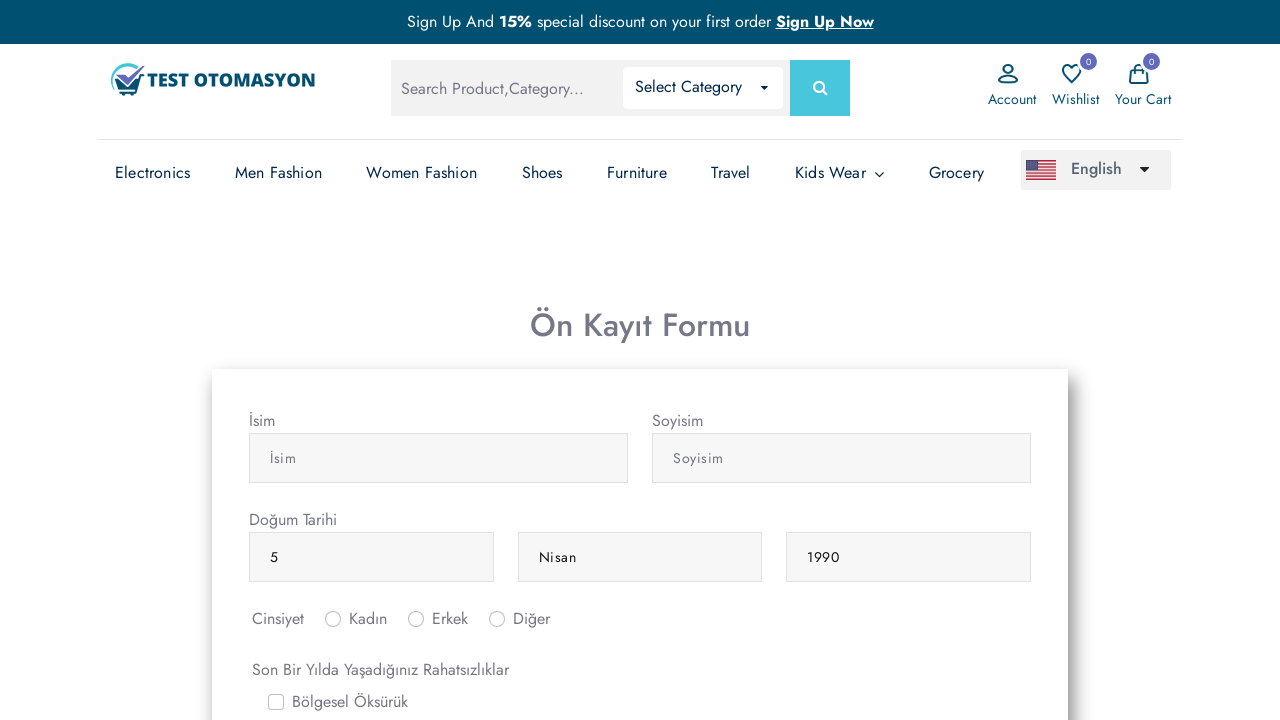

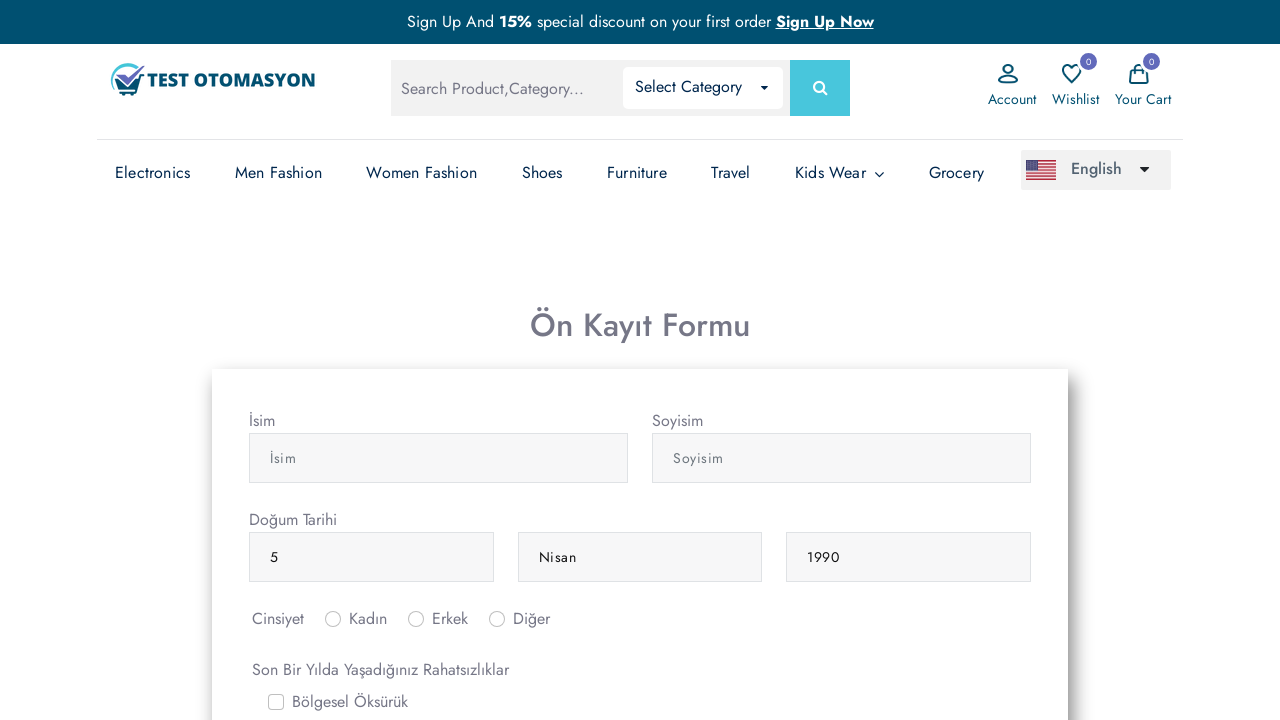